Opens the time.mk website and maximizes the browser window to verify the page loads successfully.

Starting URL: http://www.time.mk

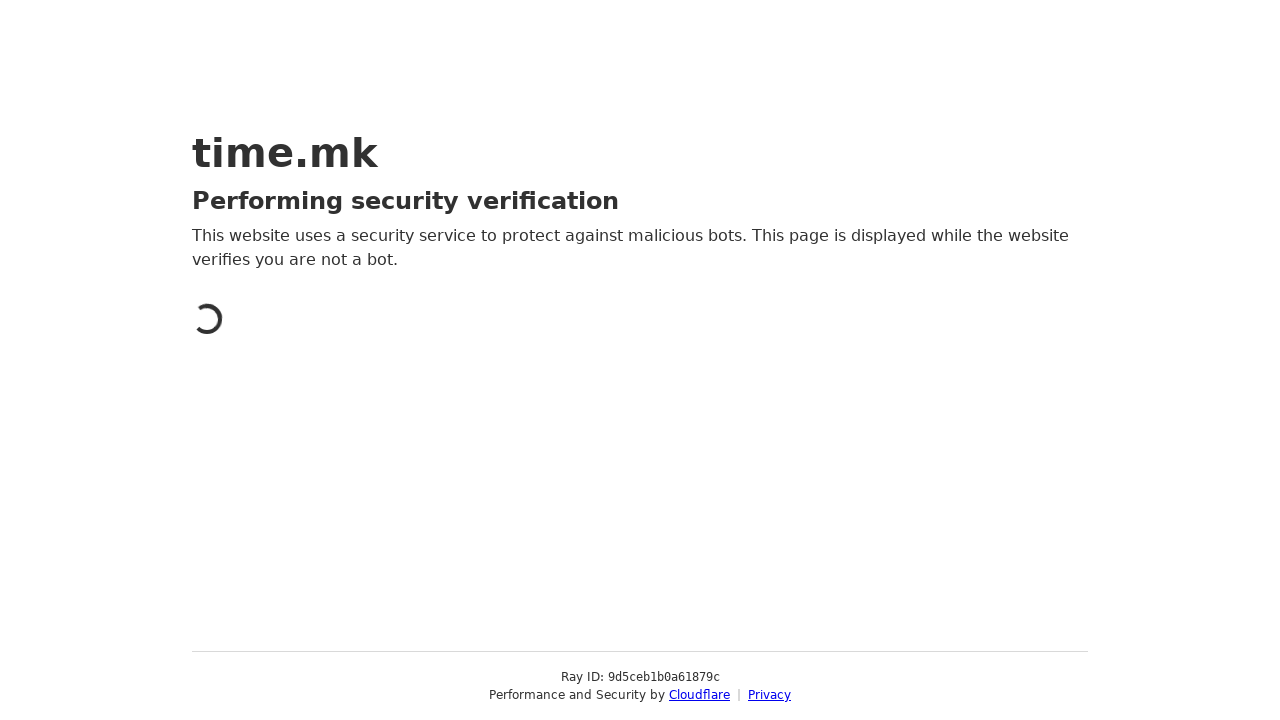

Set viewport size to 1920x1080 to maximize browser window
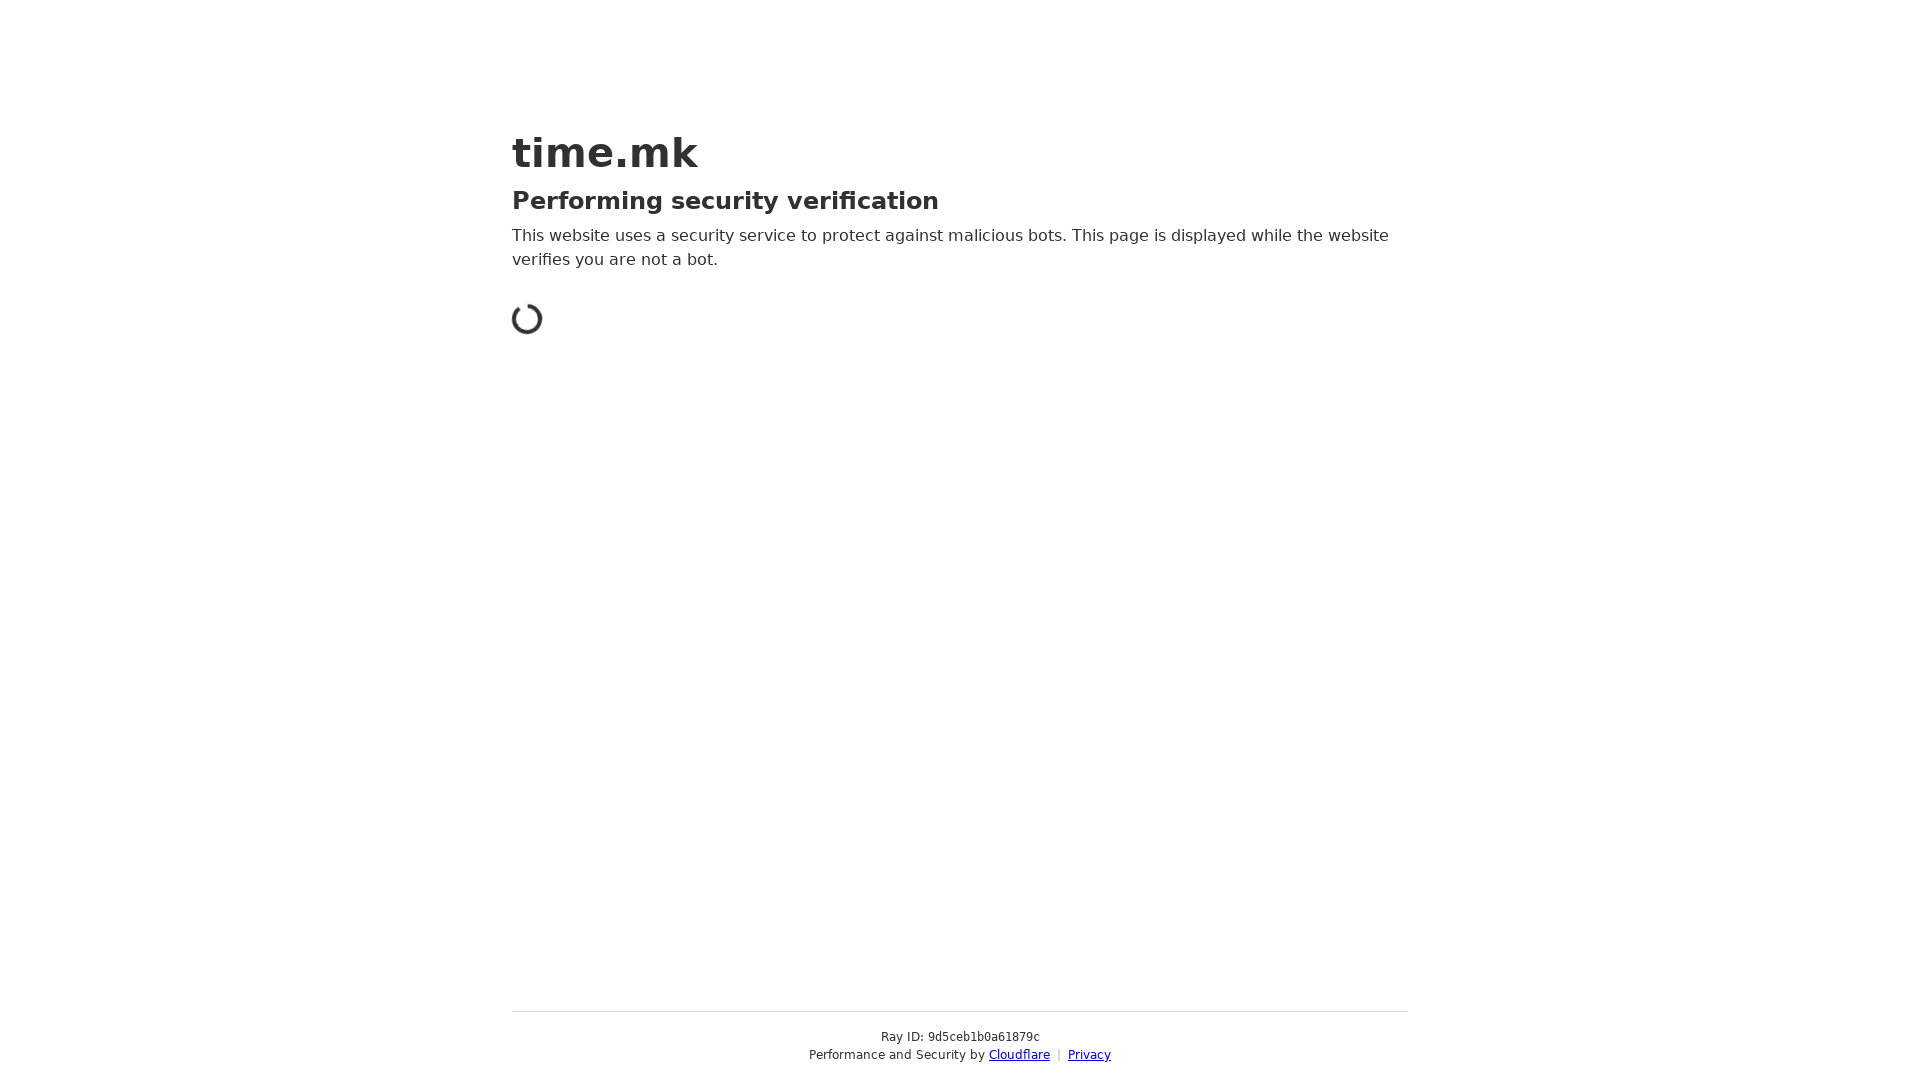

Waited for page to fully load (networkidle state reached)
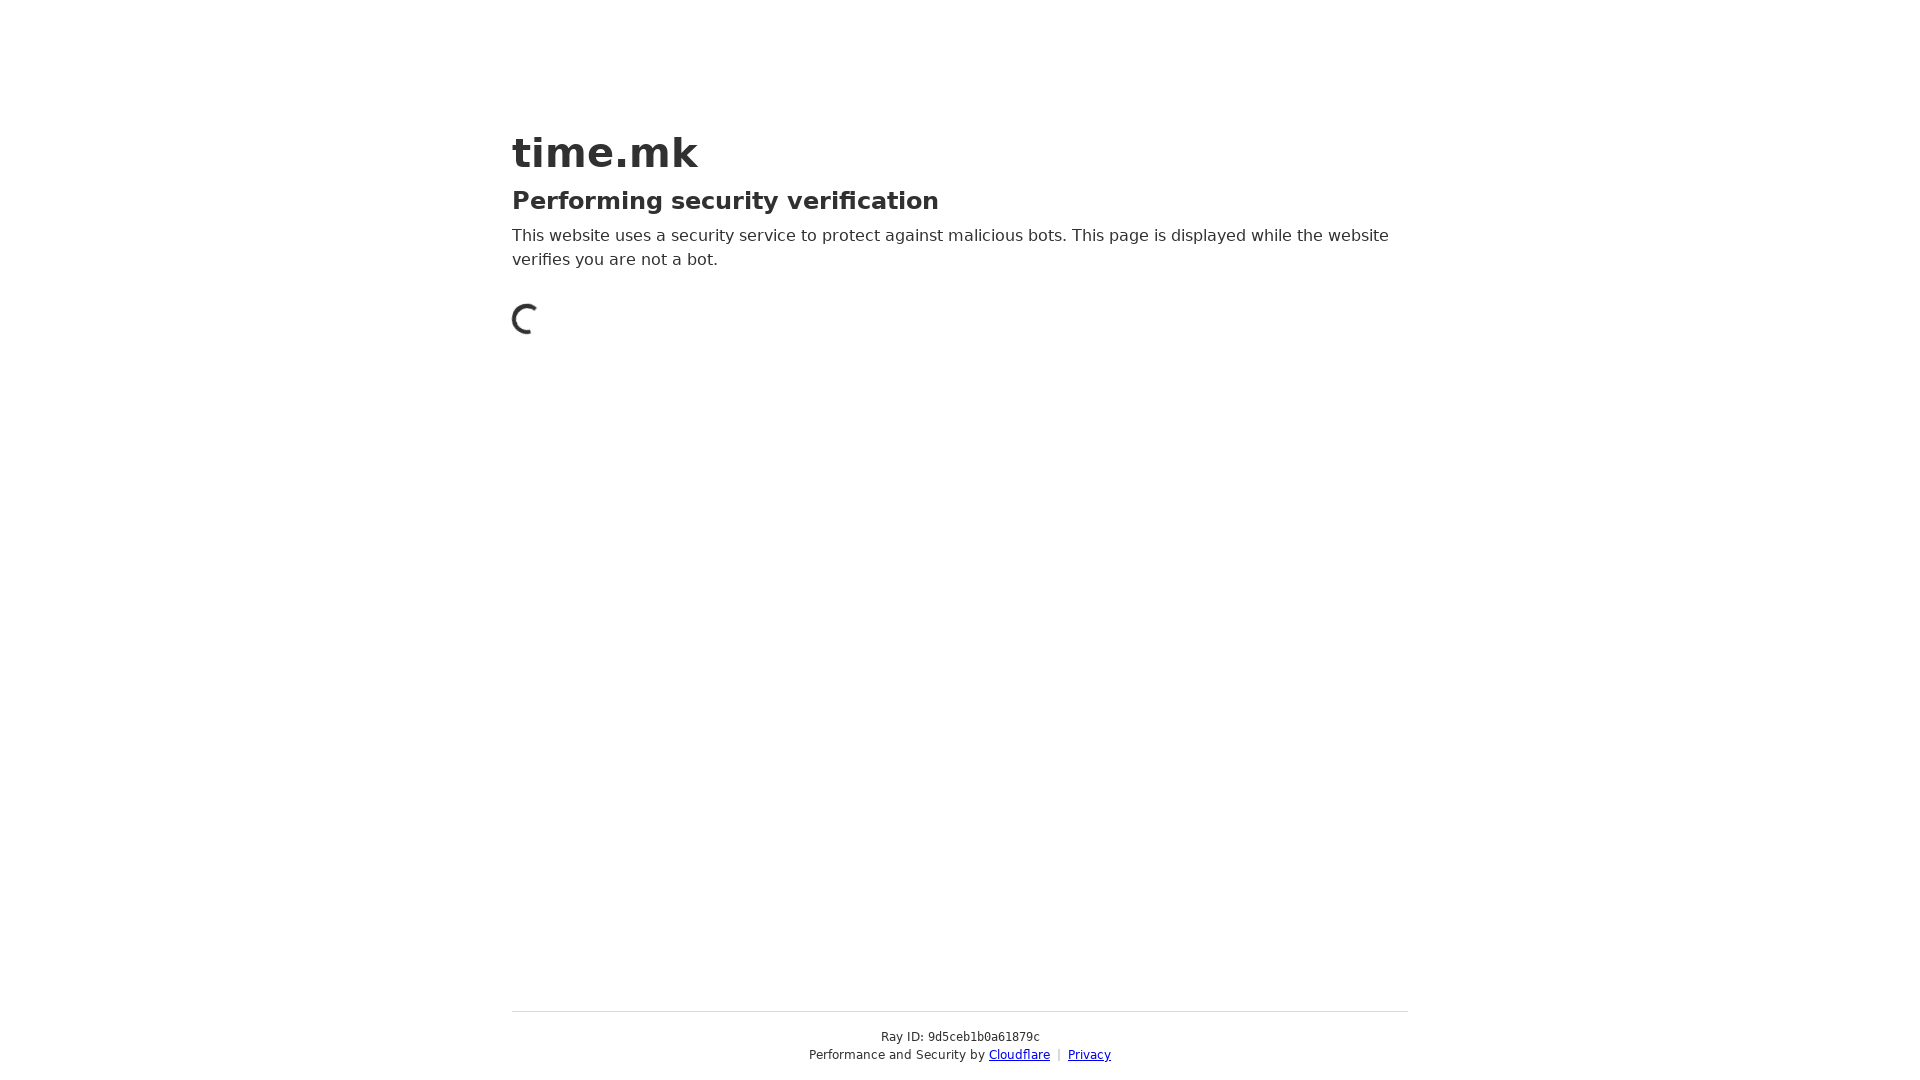

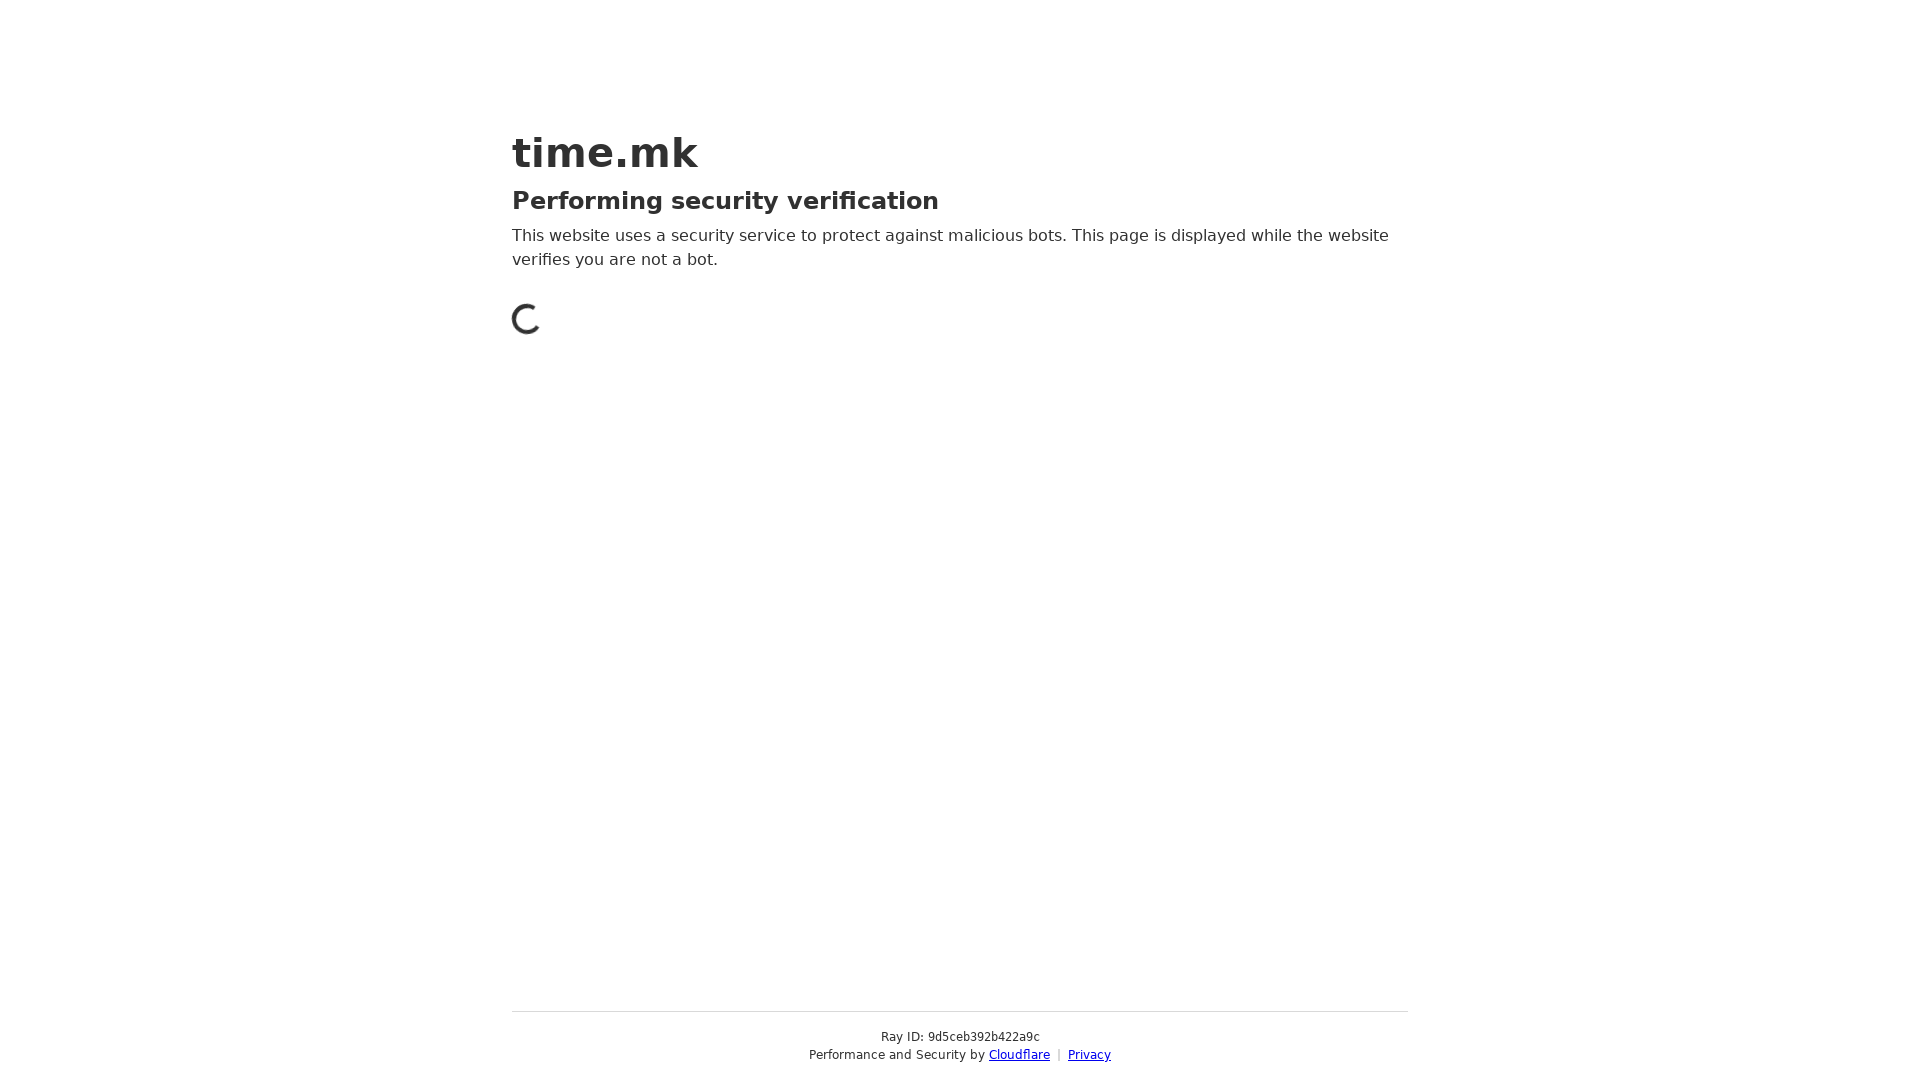